Tests navigation through dropdown menus to the Frames page, then interacts with both single and nested iframes by entering text in input fields within each frame

Starting URL: http://demo.automationtesting.in/Register.html

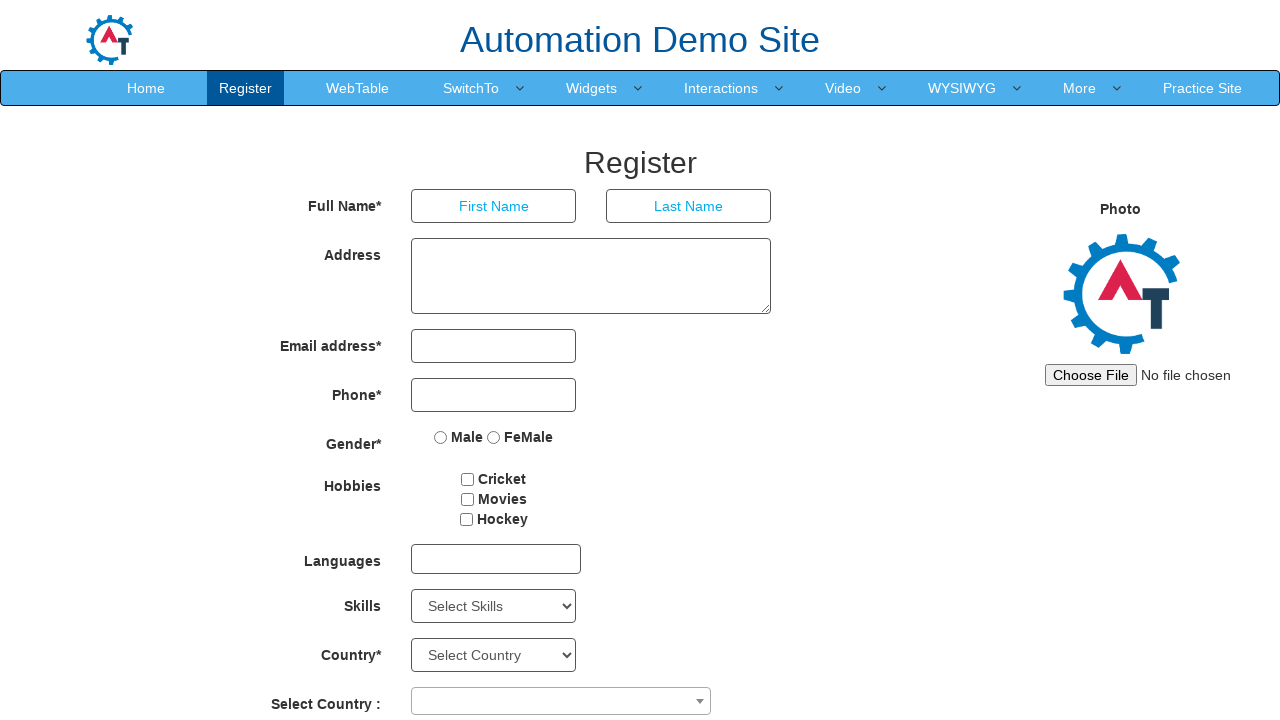

Hovered over dropdown menu to reveal options at (478, 88) on xpath=//*[@class='navbar navbar-inverse']/div/div[2]/ul/li[4]
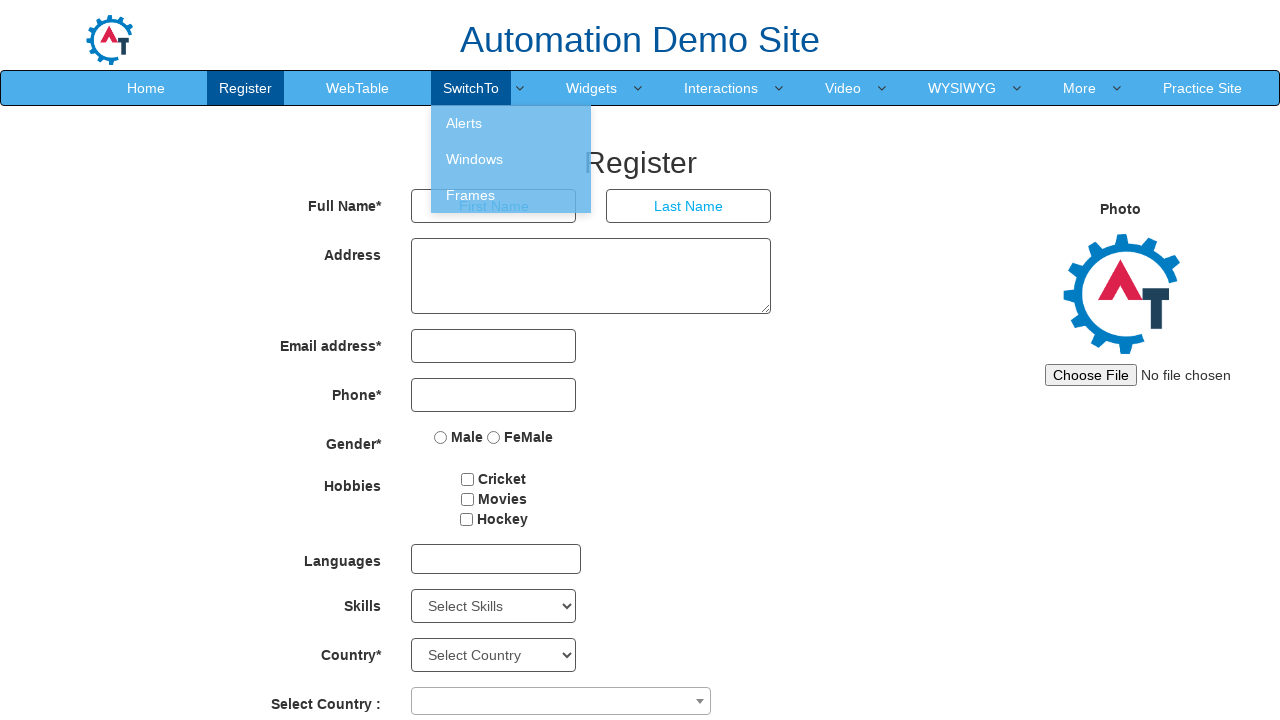

Located dropdown menu element
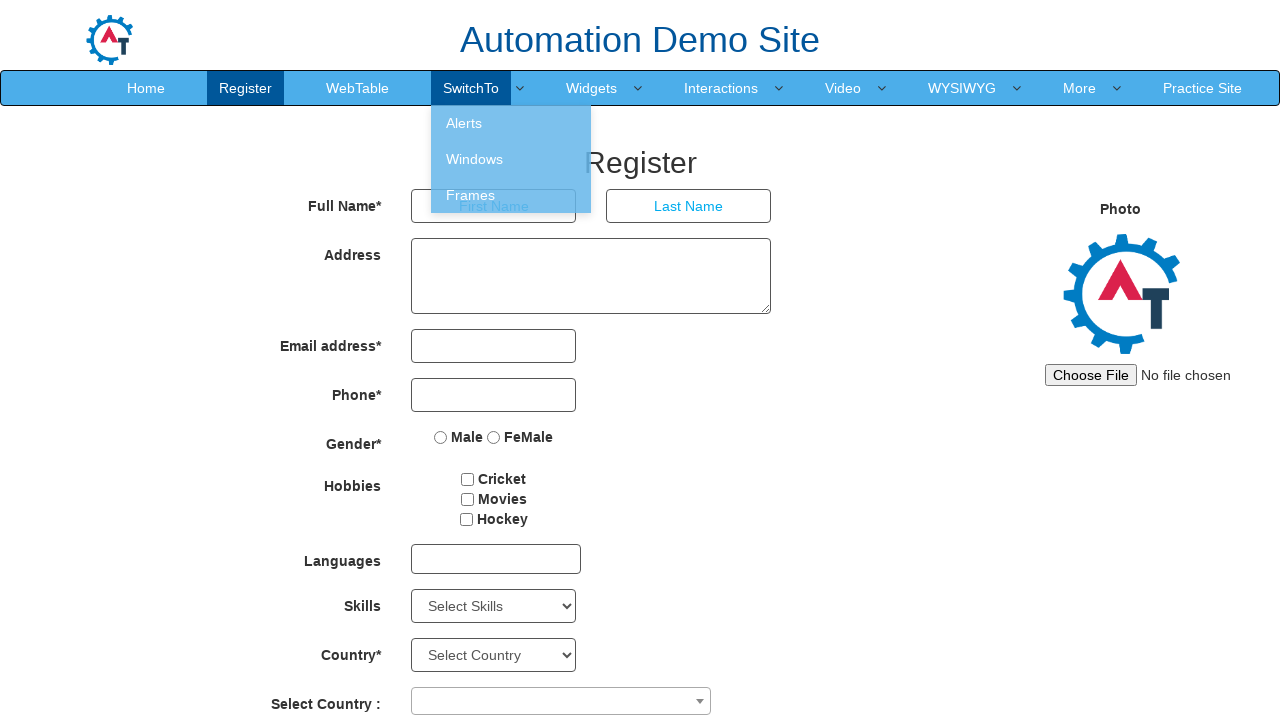

Retrieved all links from dropdown menu
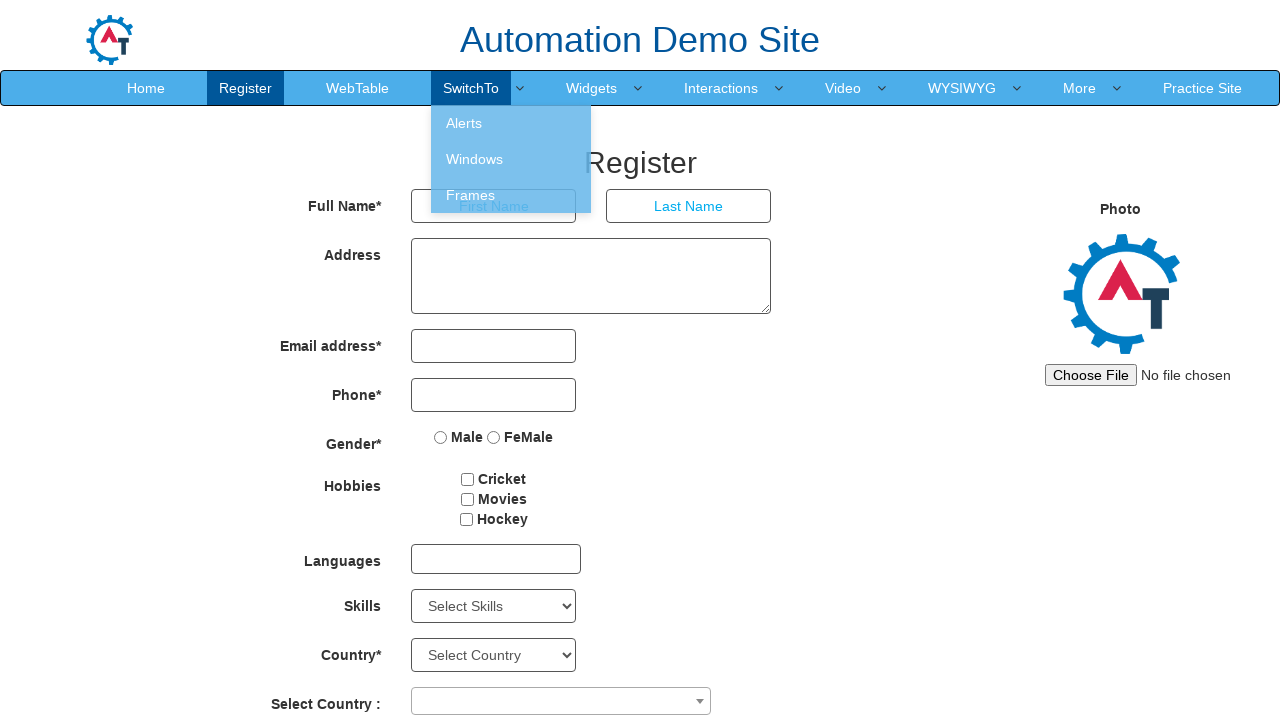

Clicked on 'Frames' option in dropdown menu at (511, 195) on xpath=//*[@class='navbar navbar-inverse']/div/div[2]/ul/li[4] >> a >> nth=3
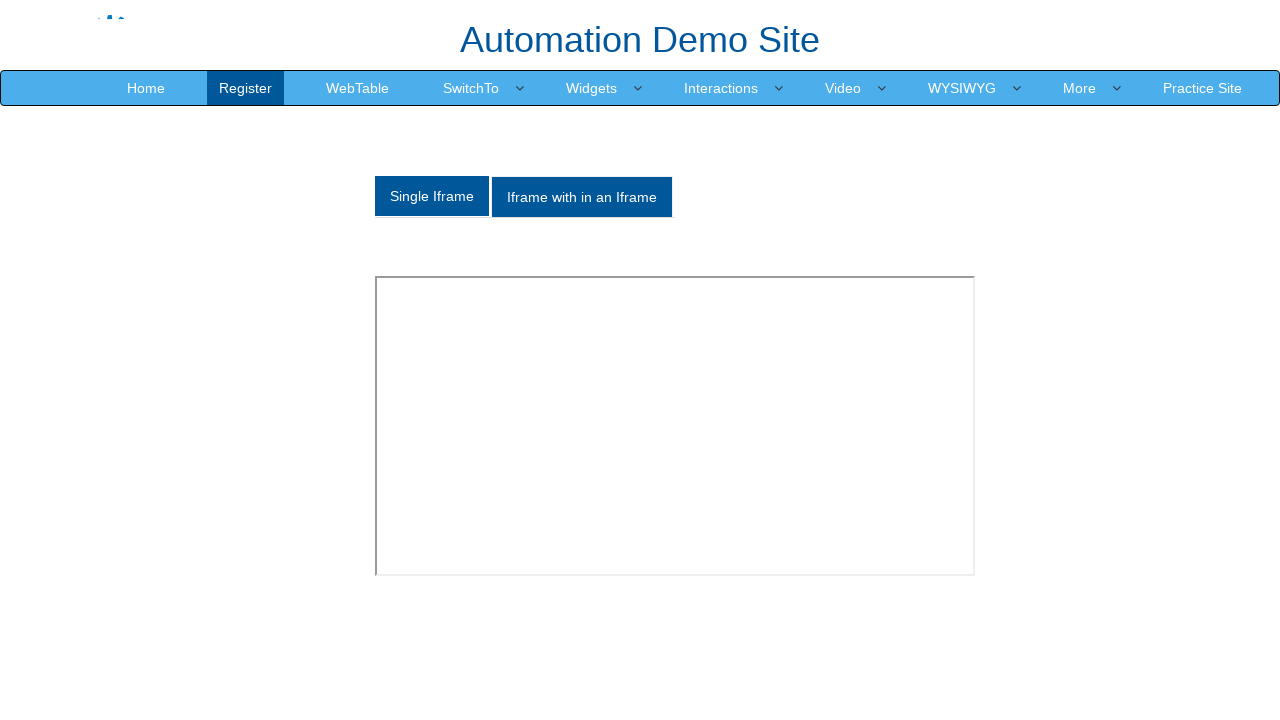

Waited 2 seconds for Frames page to load
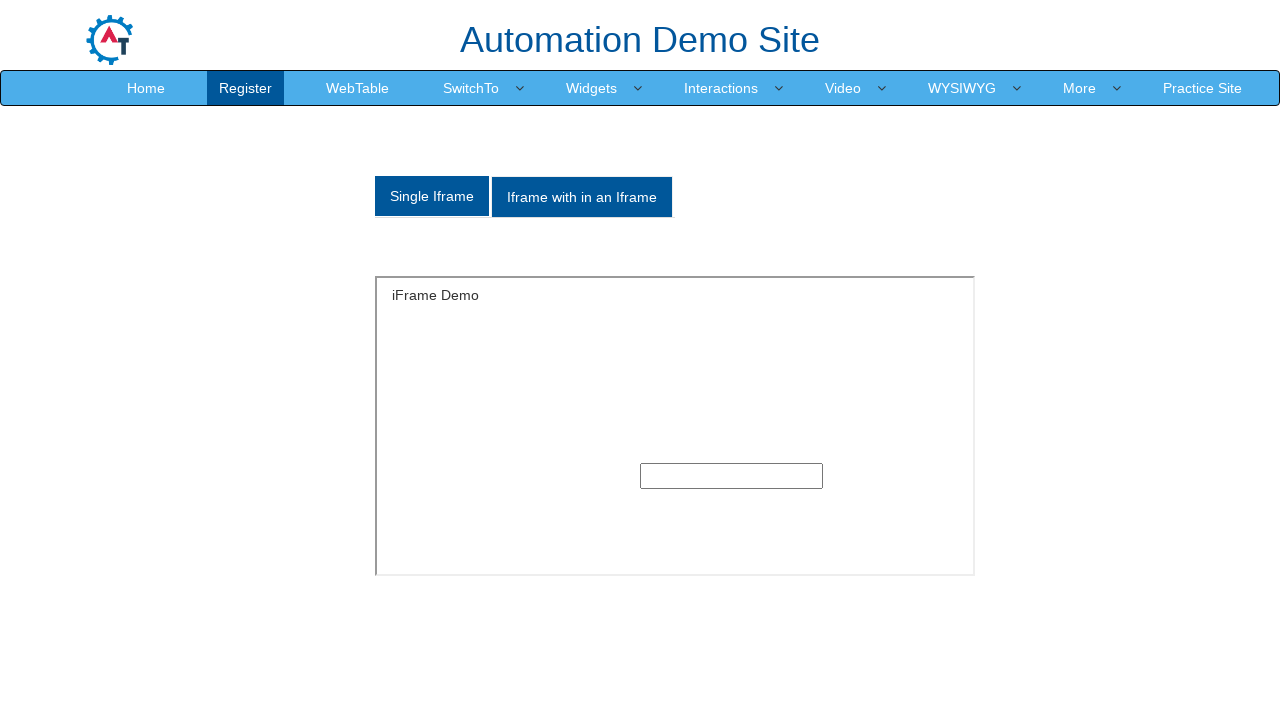

Located ad iframe #aswift_2
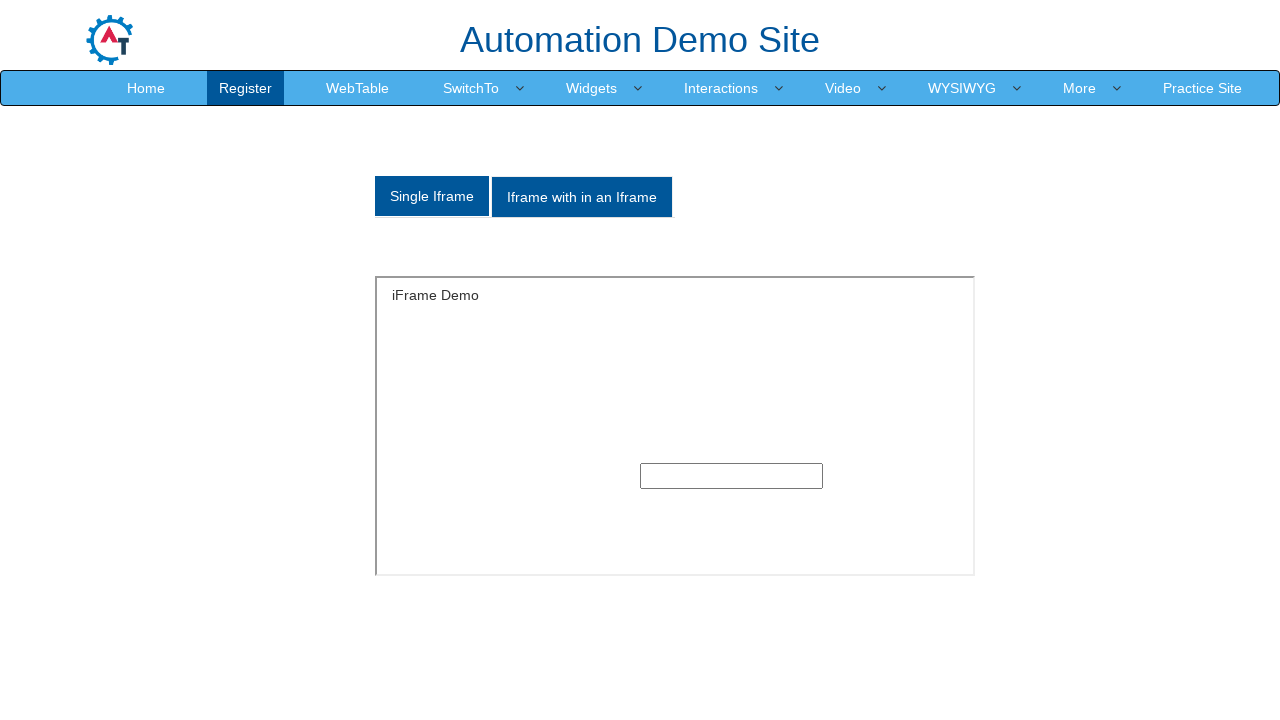

Located inner ad iframe #ad_iframe
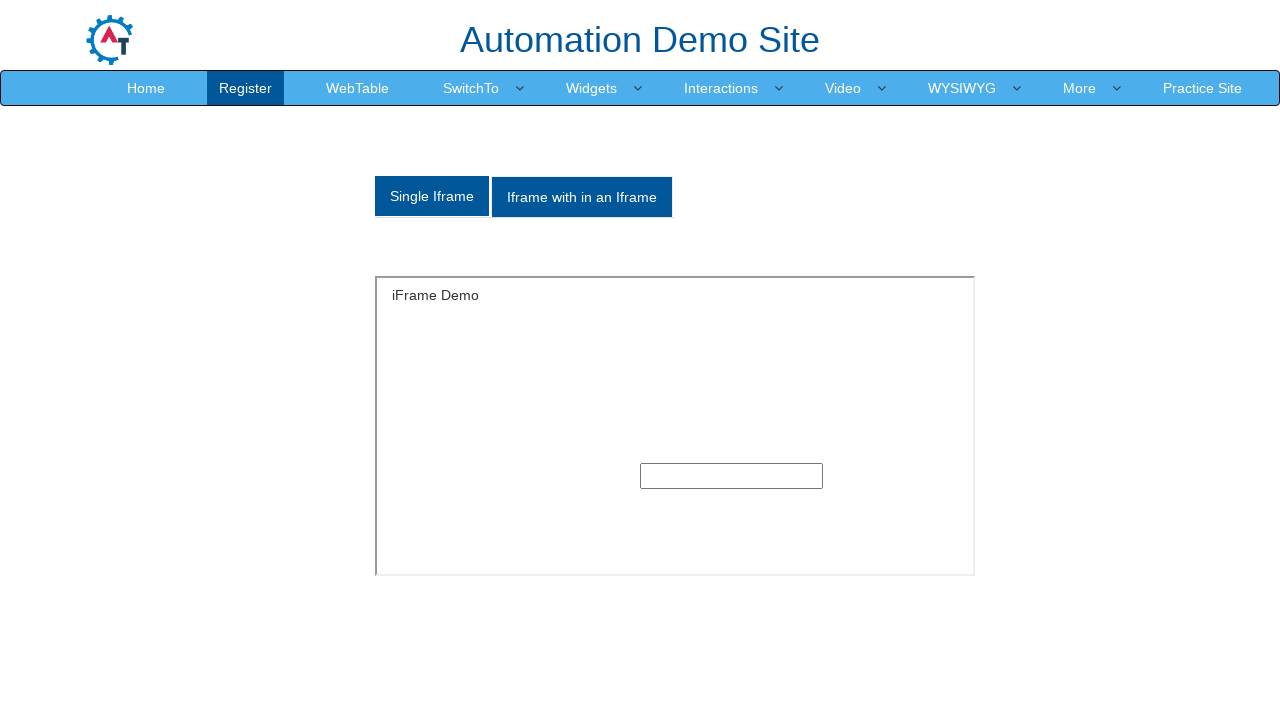

Ad iframe not present or dismiss failed - continuing on #aswift_2 >> internal:control=enter-frame >> #ad_iframe >> internal:control=ente
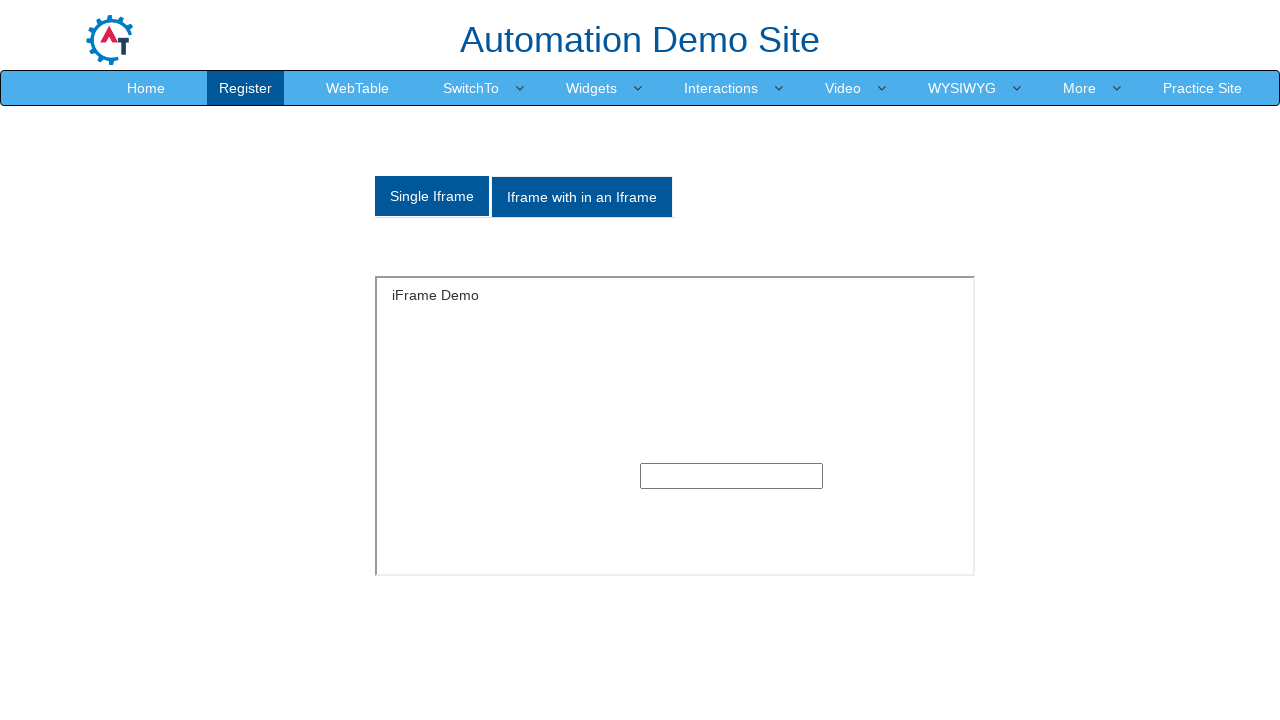

Located single frame #singleframe
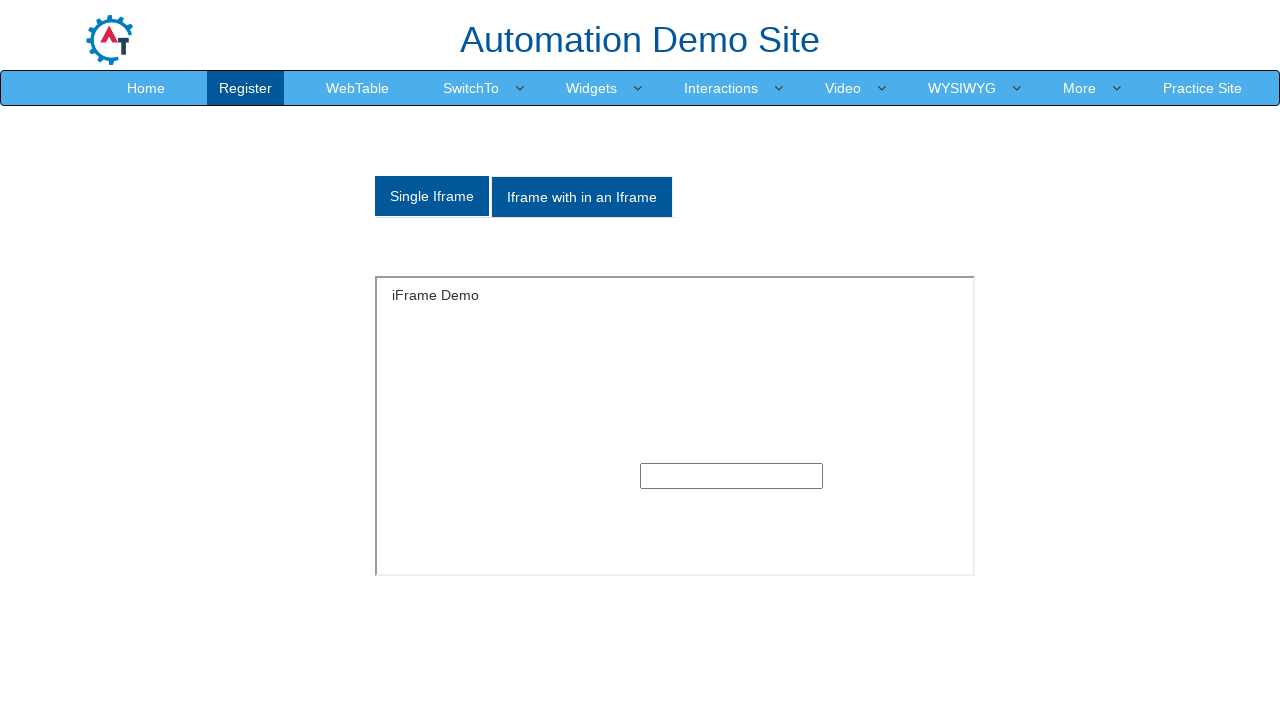

Entered 'Single frame' text in single frame input field on #singleframe >> internal:control=enter-frame >> xpath=//*[@class='container']/di
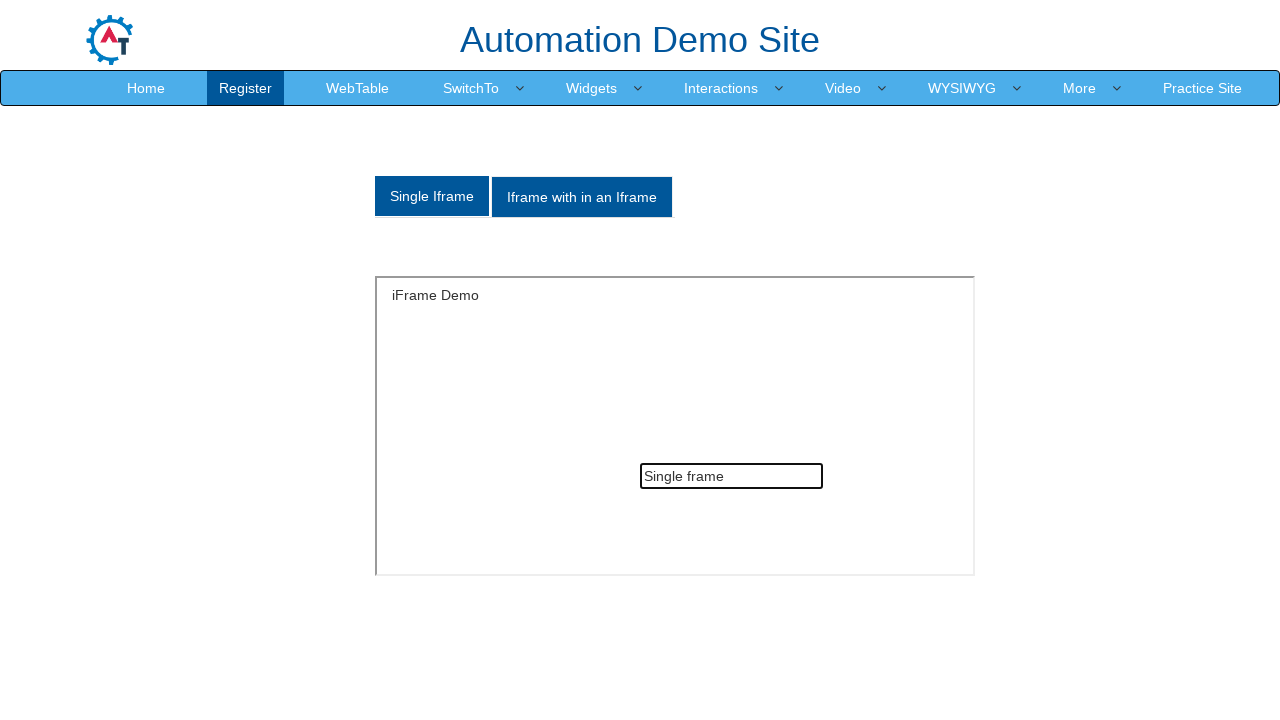

Clicked on nested frames tab at (582, 197) on xpath=//div[@class='tabpane']/ul/li[2]/a
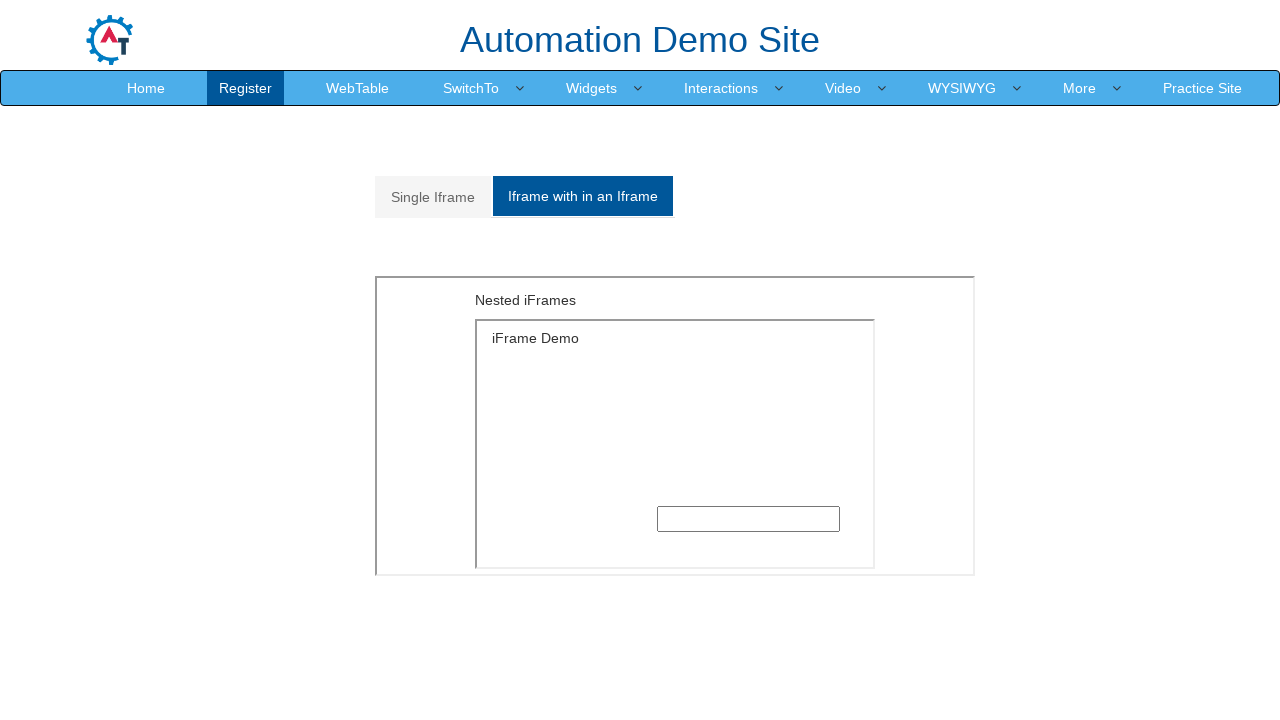

Located outer frame with src='MultipleFrames.html'
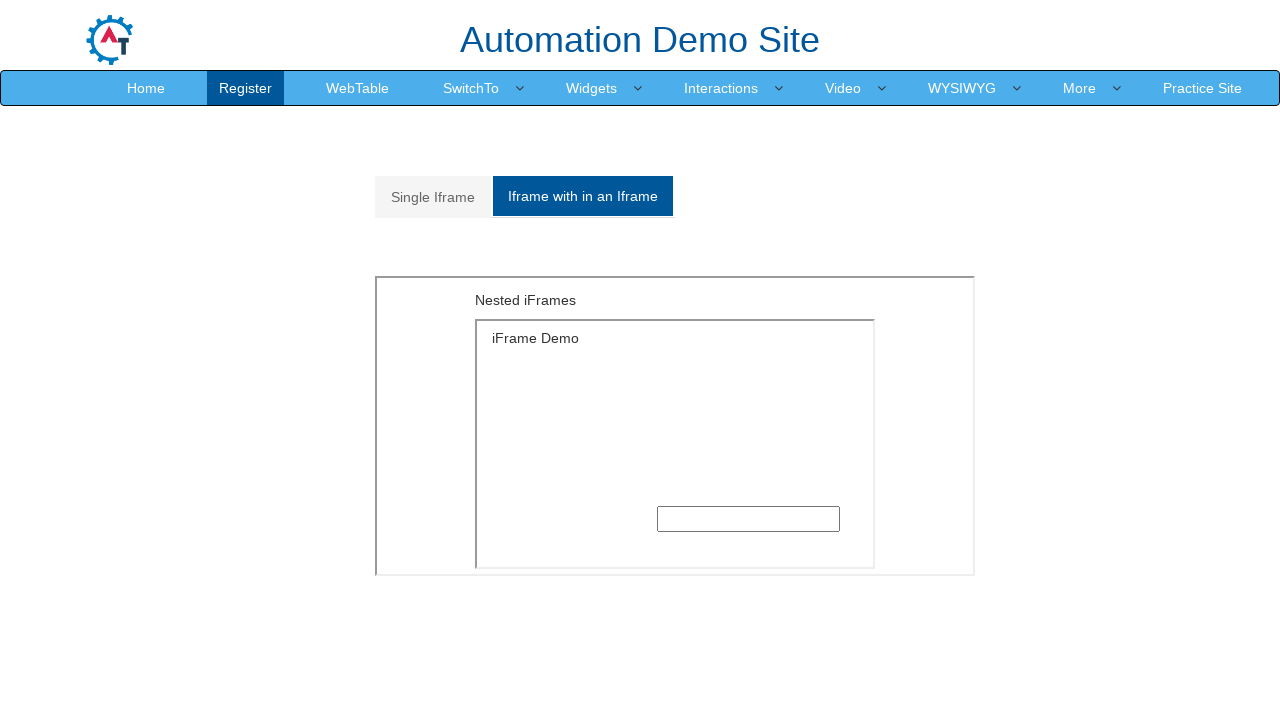

Located inner frame with src='SingleFrame.html' within outer frame
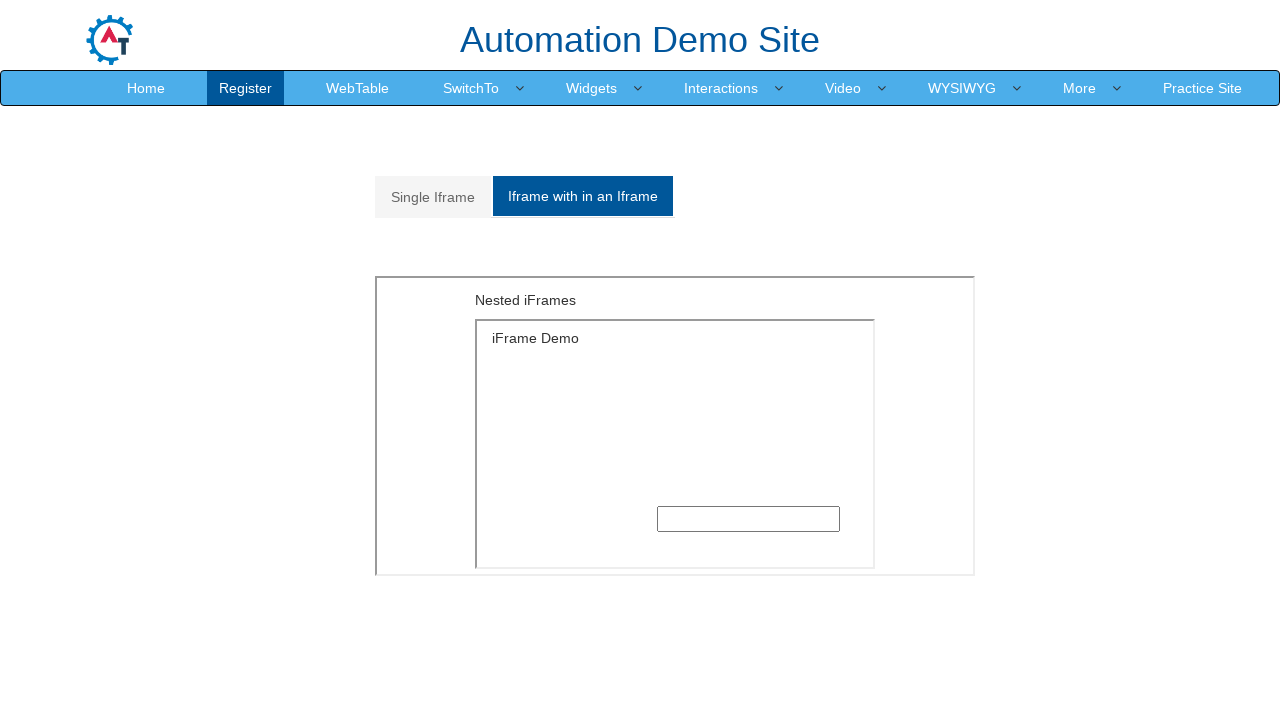

Entered 'Multiple frame' text in nested frame input field on [src='MultipleFrames.html'] >> internal:control=enter-frame >> [src='SingleFrame
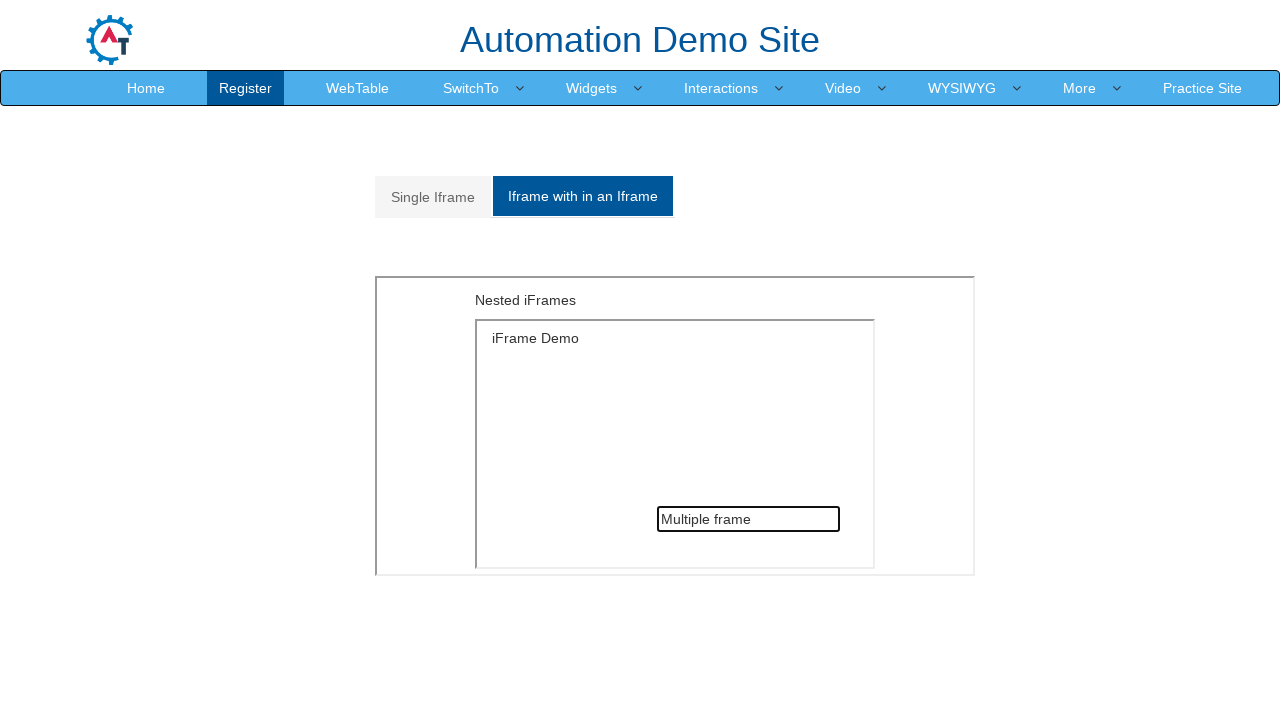

Clicked back on single frame tab at (433, 197) on xpath=//div[@class='tabpane']/ul/li[1]/a
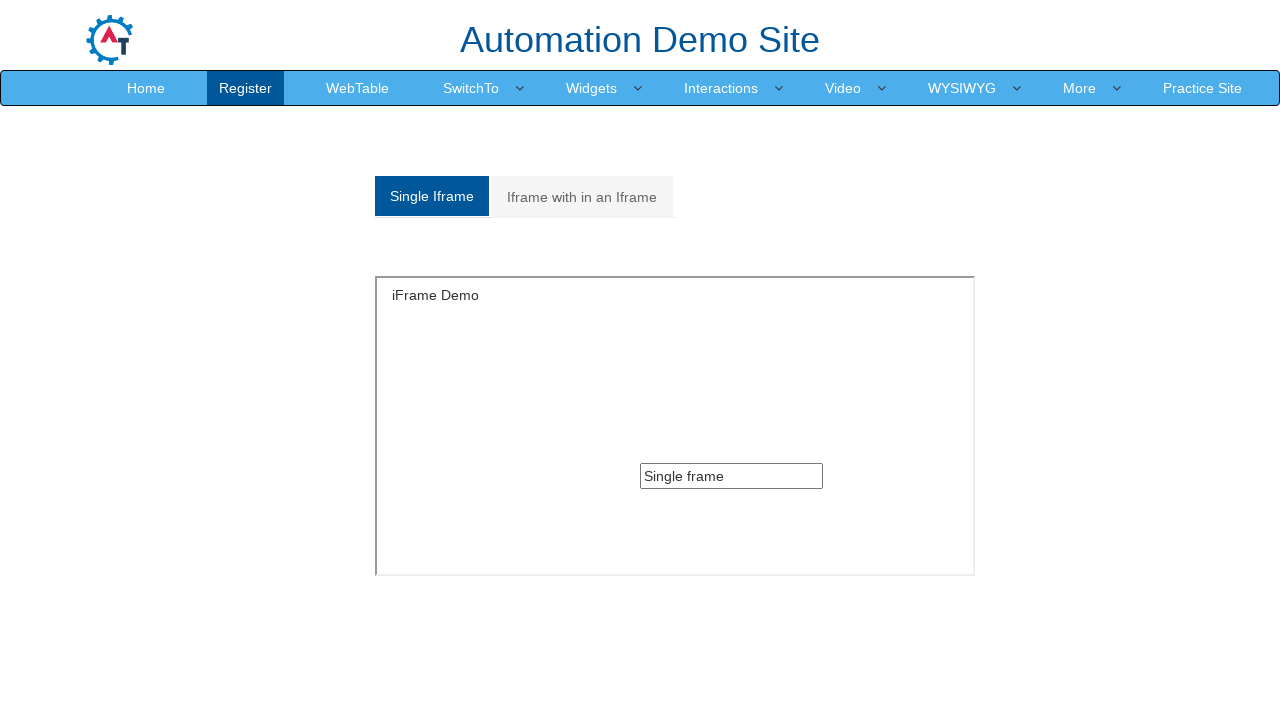

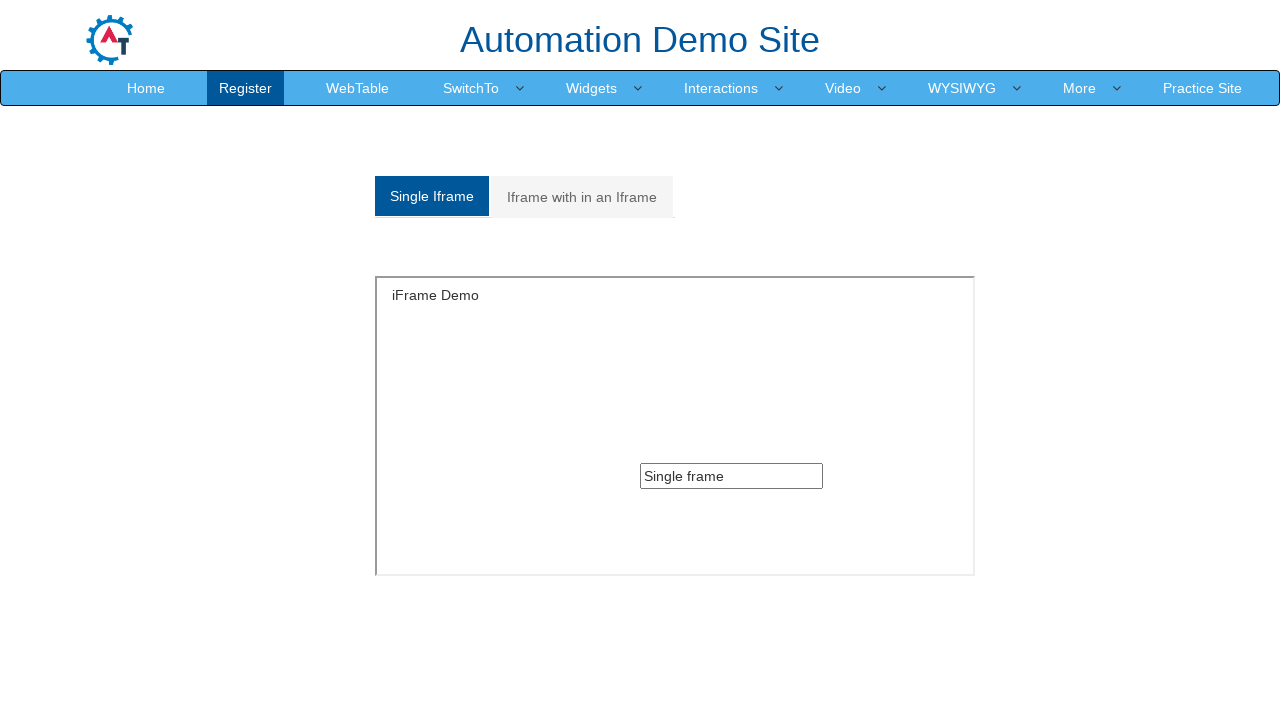